Tests that Clear completed button is hidden when no items are completed

Starting URL: https://demo.playwright.dev/todomvc

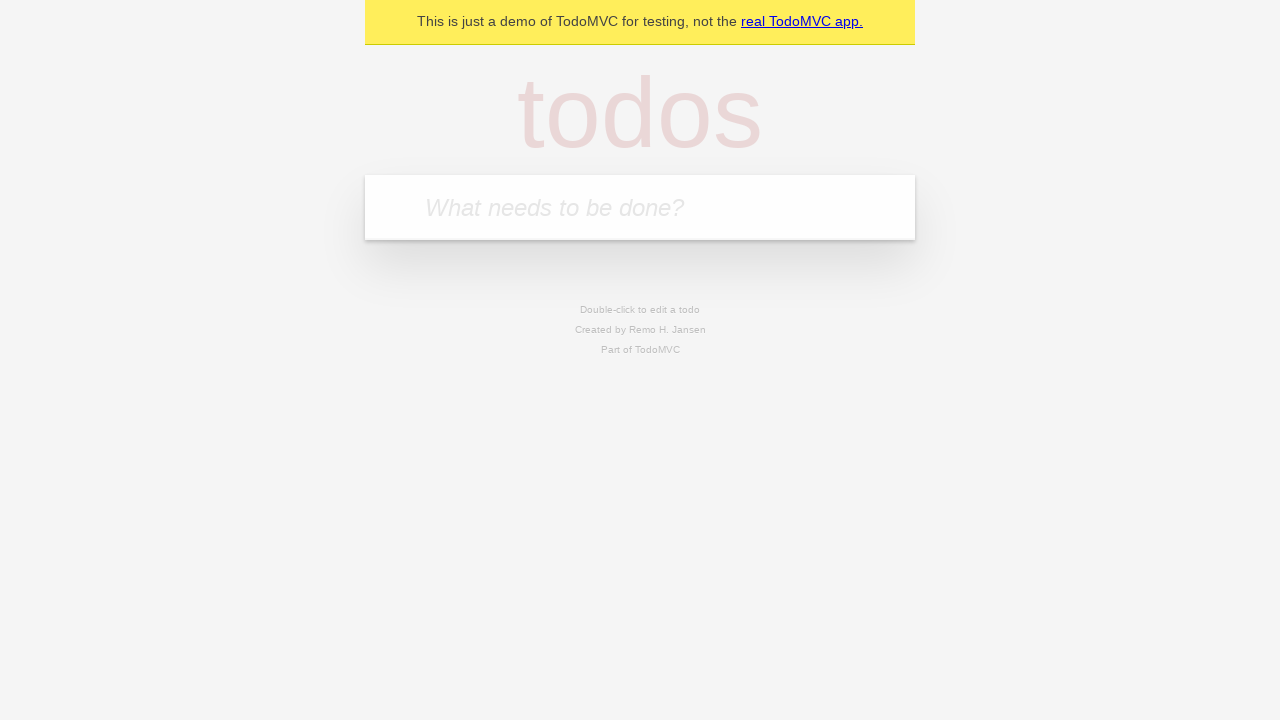

Filled first todo input with 'buy some cheese' on internal:attr=[placeholder="What needs to be done?"i]
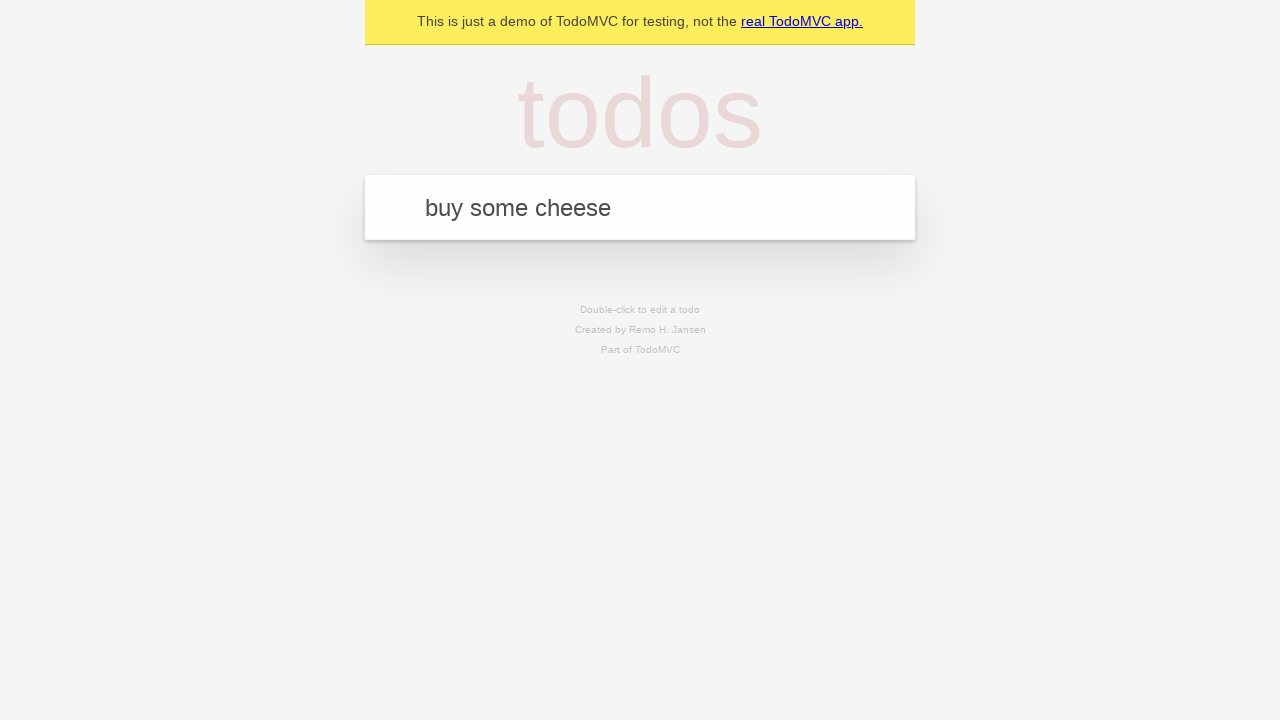

Pressed Enter to add first todo on internal:attr=[placeholder="What needs to be done?"i]
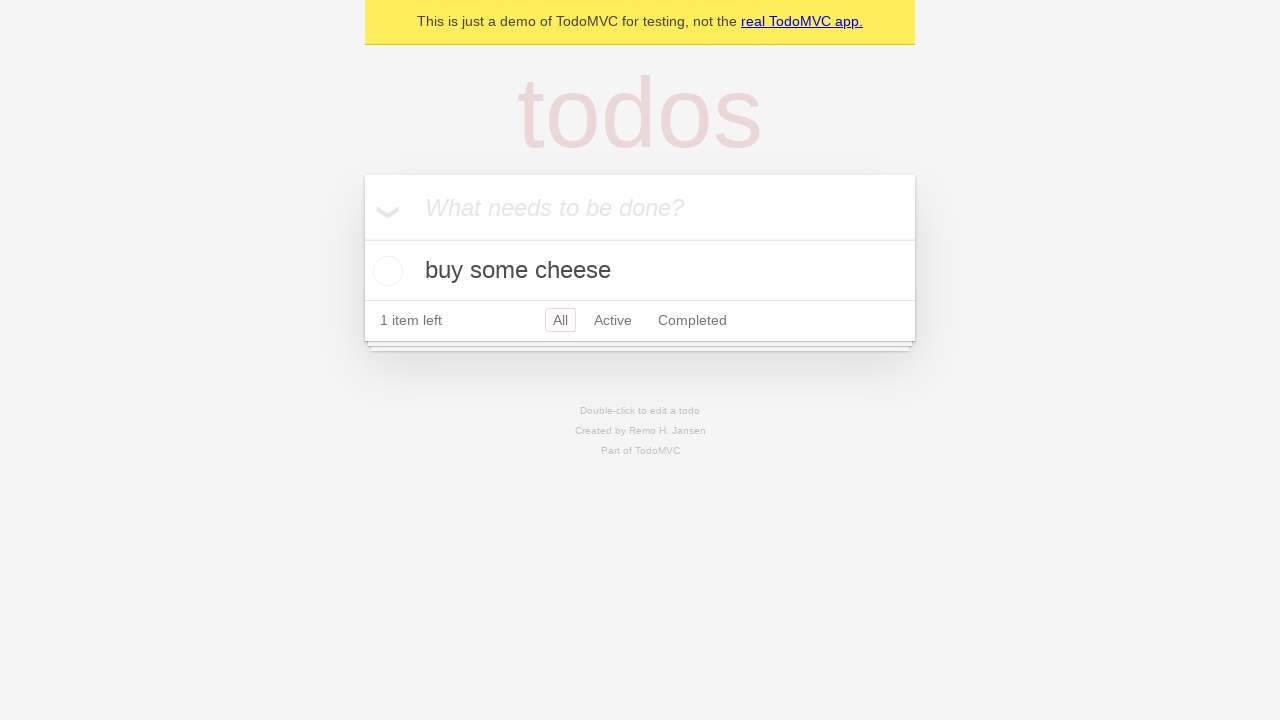

Filled second todo input with 'feed the cat' on internal:attr=[placeholder="What needs to be done?"i]
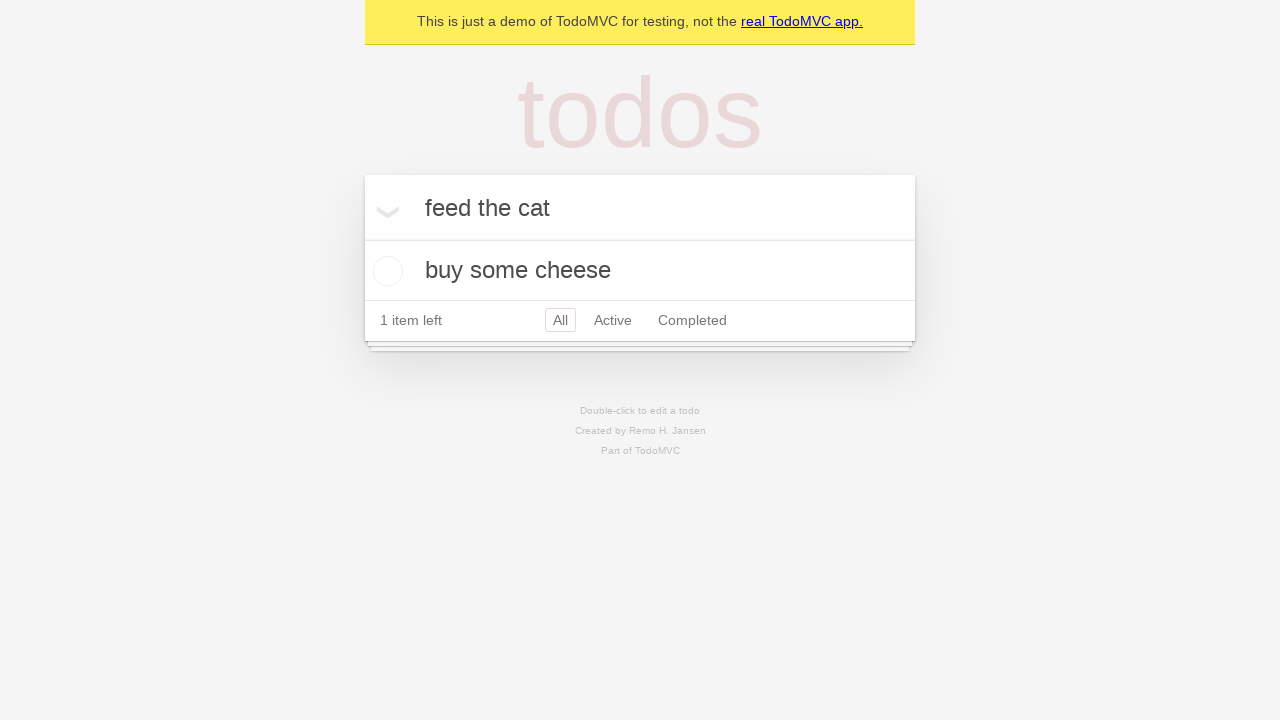

Pressed Enter to add second todo on internal:attr=[placeholder="What needs to be done?"i]
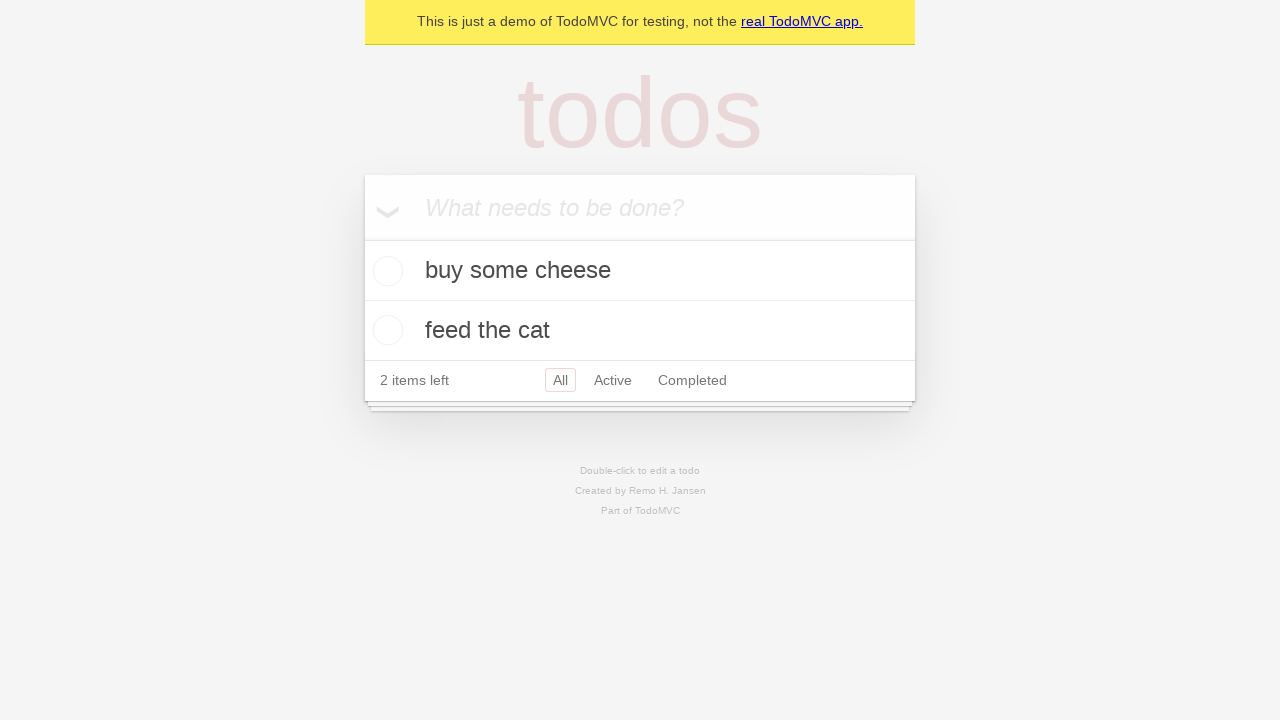

Filled third todo input with 'book a doctors appointment' on internal:attr=[placeholder="What needs to be done?"i]
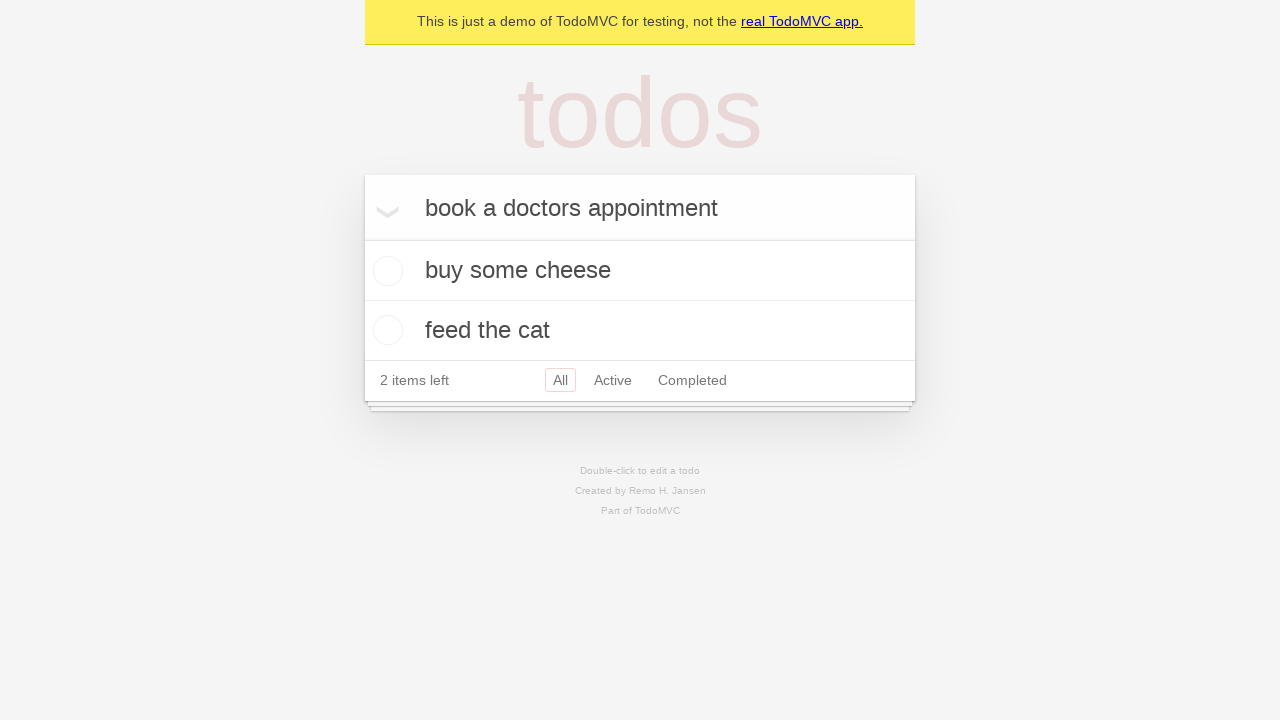

Pressed Enter to add third todo on internal:attr=[placeholder="What needs to be done?"i]
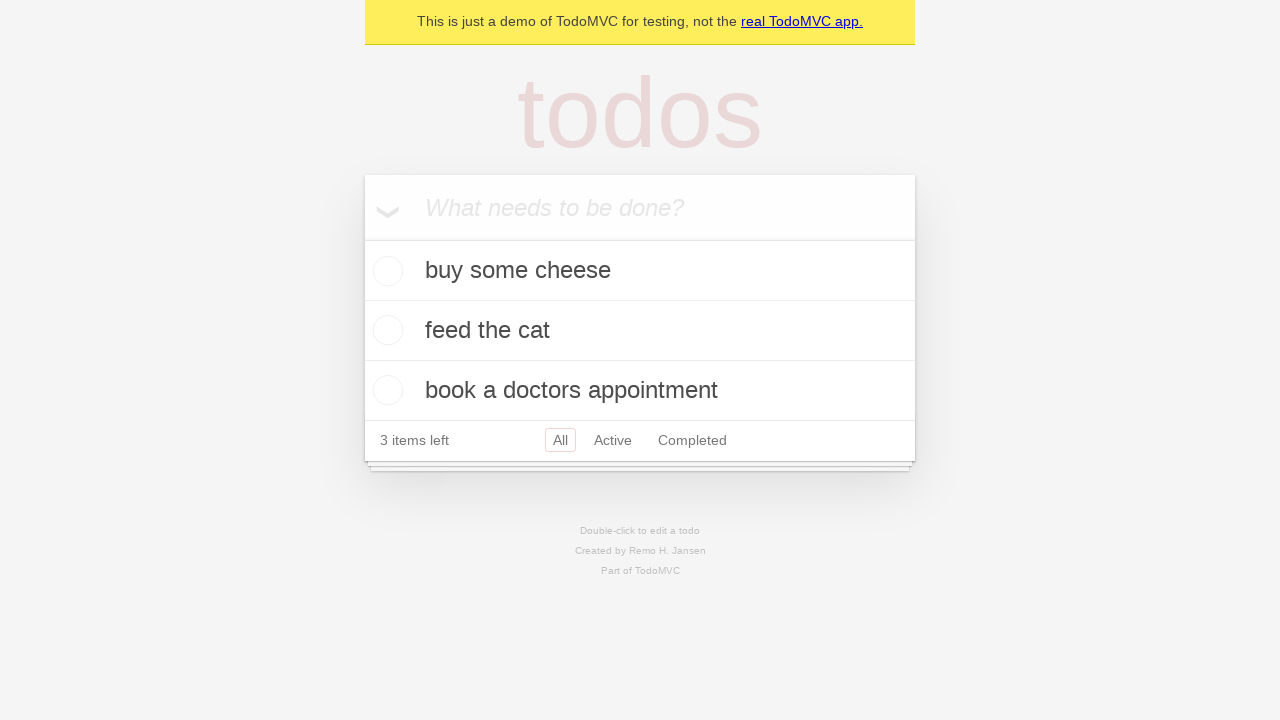

Checked the first todo item to mark it as completed at (385, 271) on .todo-list li .toggle >> nth=0
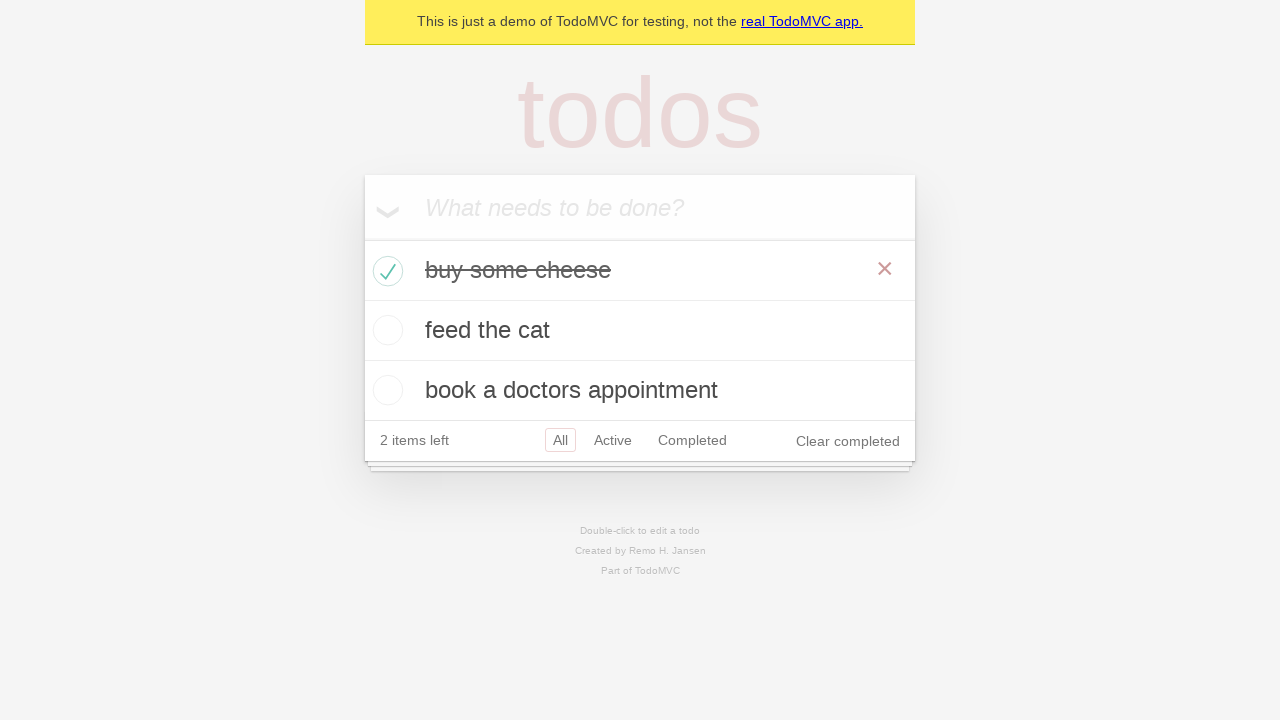

Clicked Clear completed button to remove completed item at (848, 441) on internal:role=button[name="Clear completed"i]
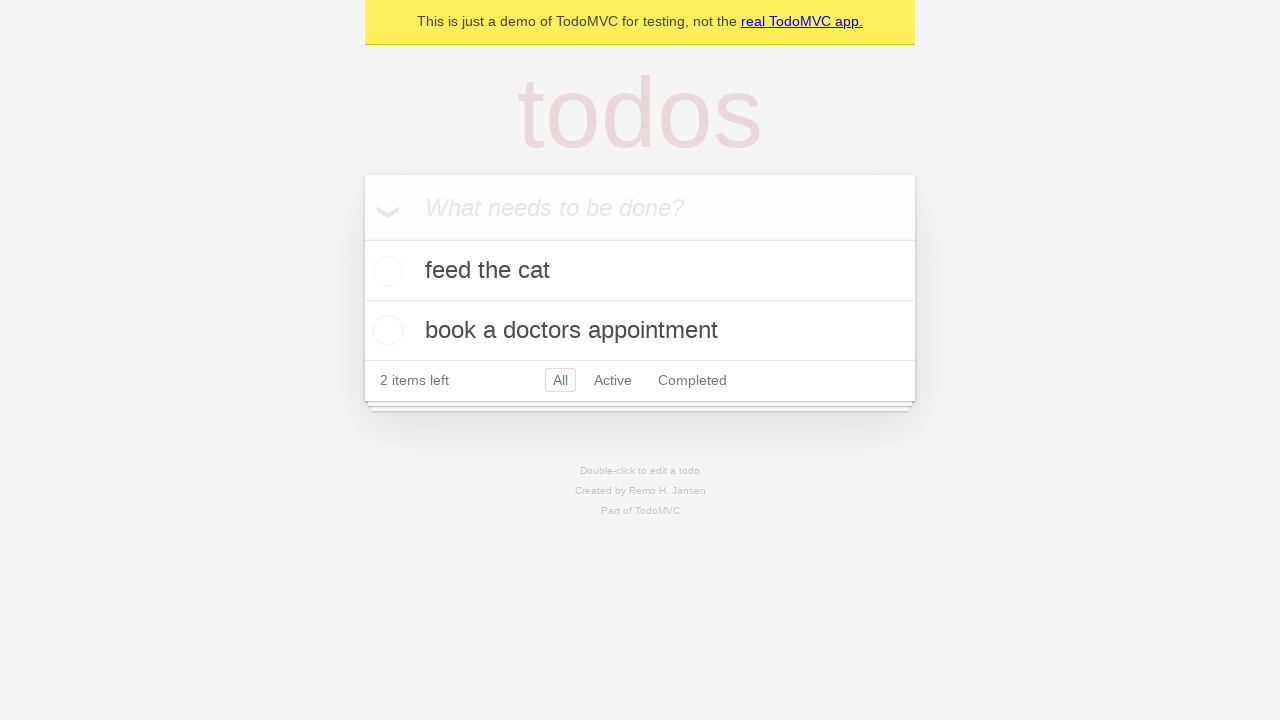

Waited for UI to update after clearing completed items
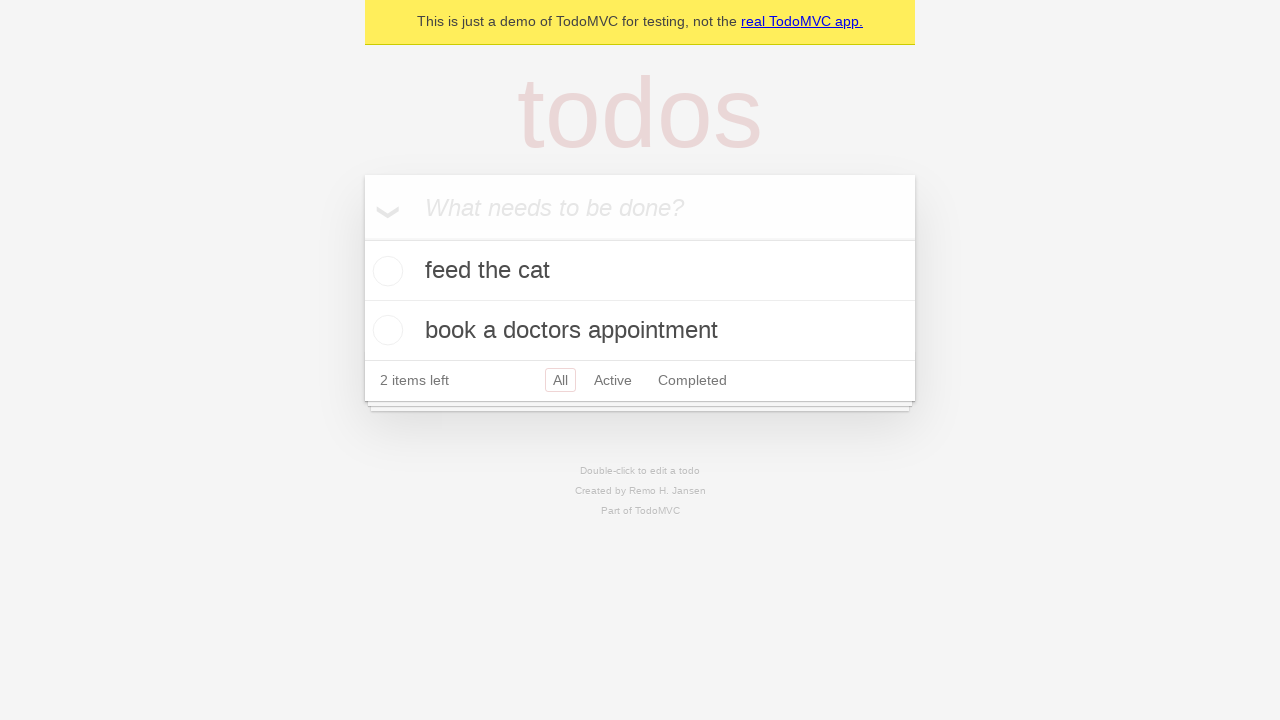

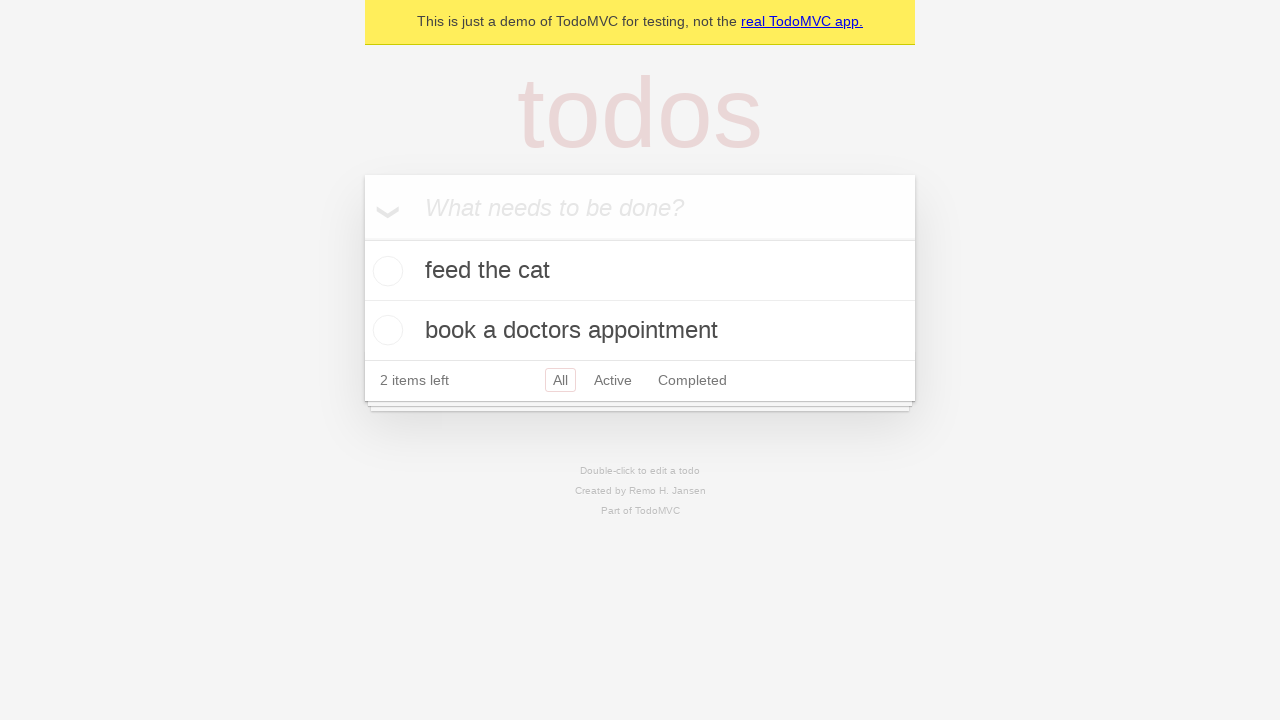